Tests dynamic loading functionality by clicking a start button and waiting for a hidden element to become visible after loading completes

Starting URL: https://the-internet.herokuapp.com/dynamic_loading/1

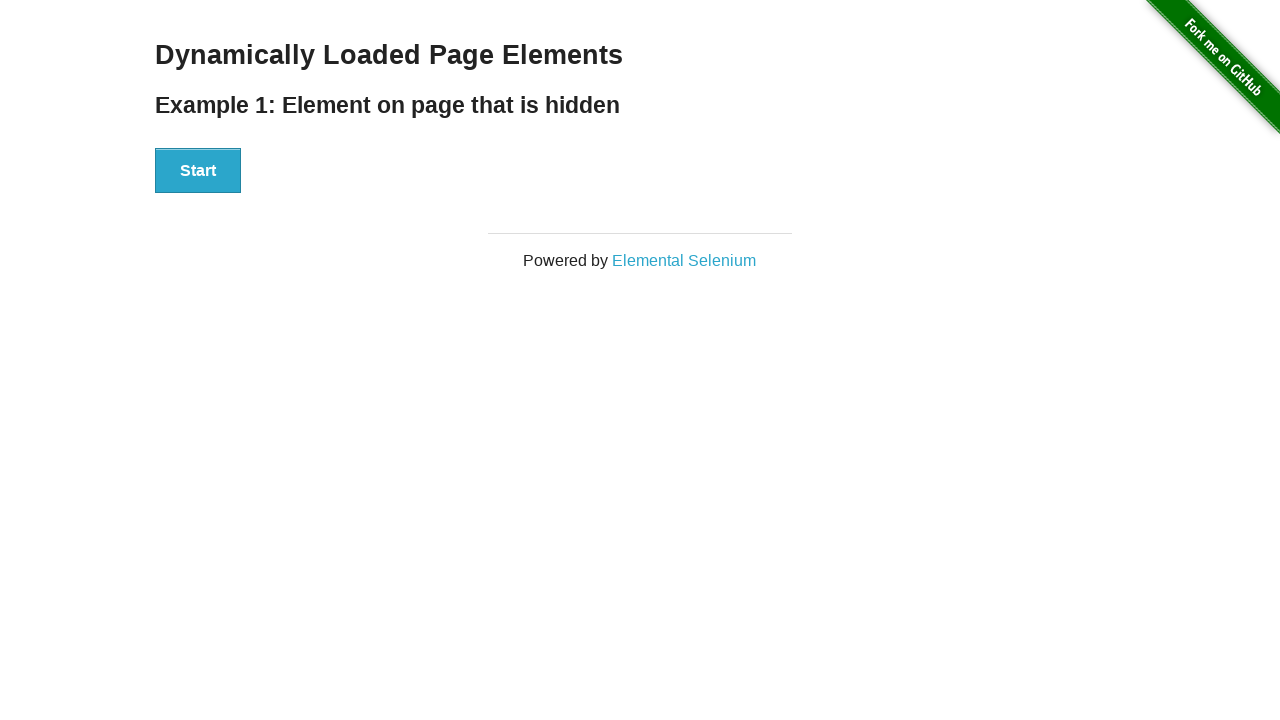

Clicked start button to begin dynamic loading at (198, 171) on xpath=//div[@id='start']/button
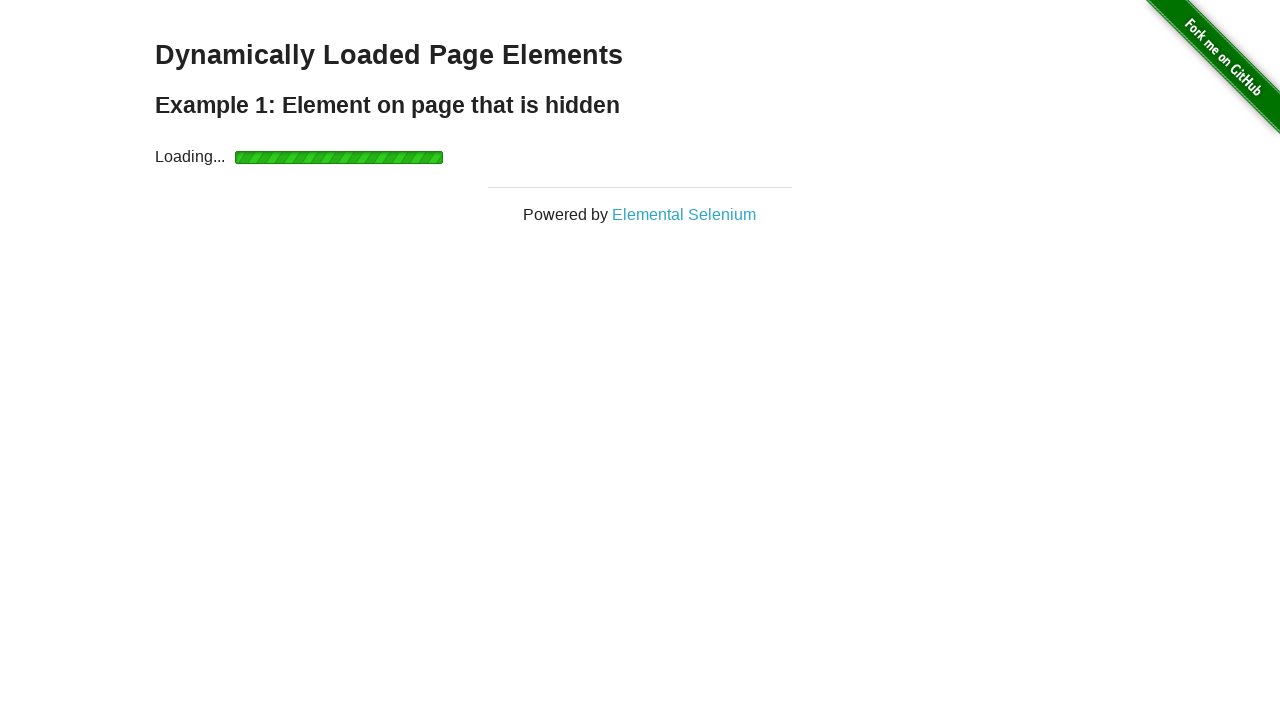

Waited for finish element to become visible (loading completed)
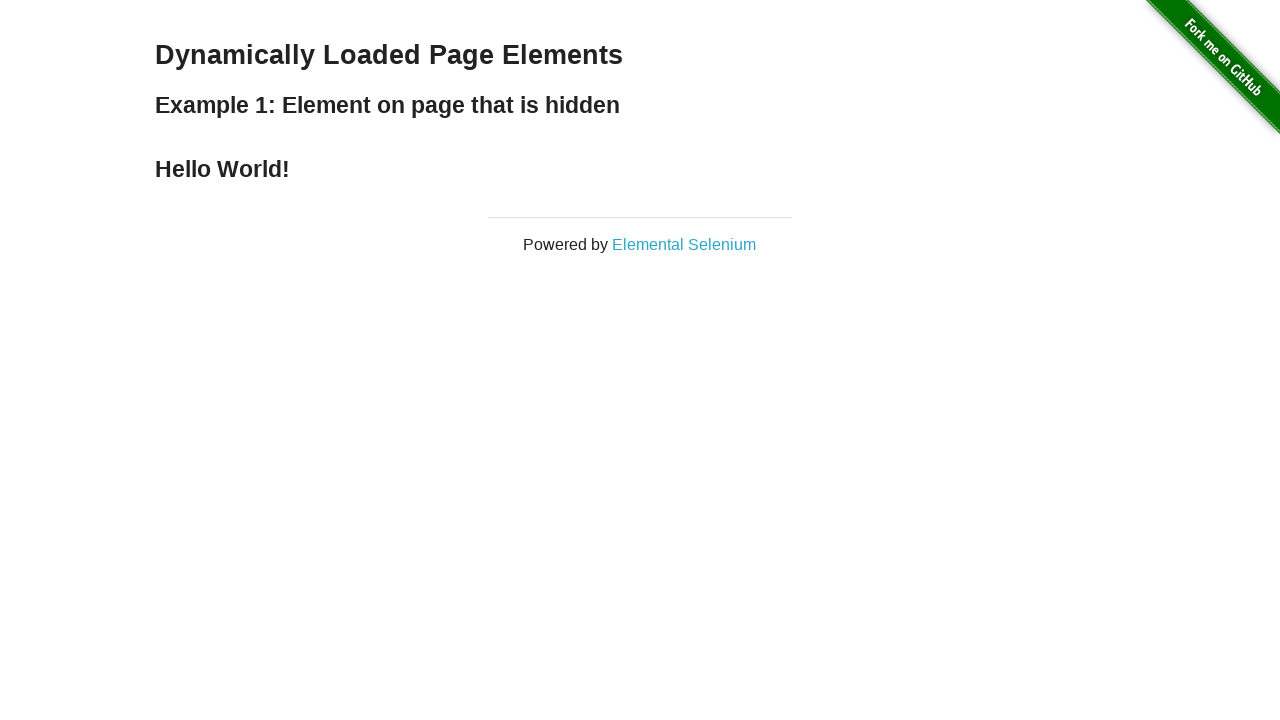

Located the finish element (h4 tag)
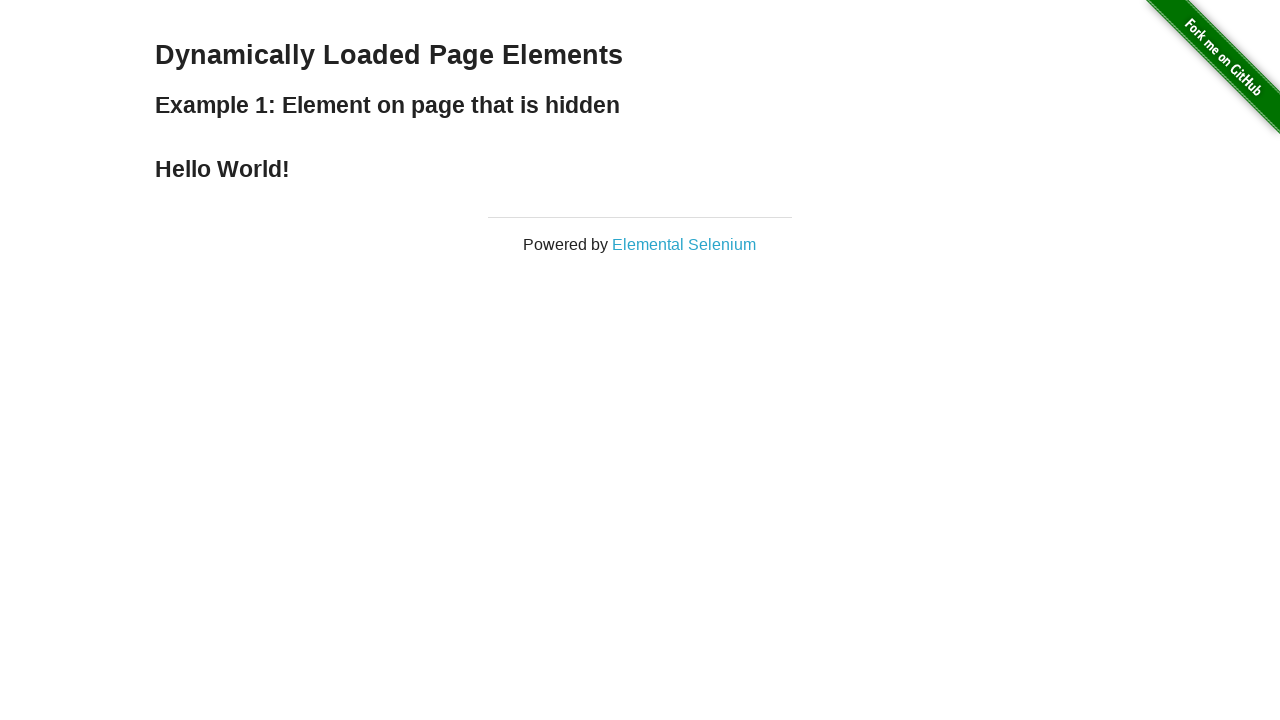

Confirmed finish element is visible
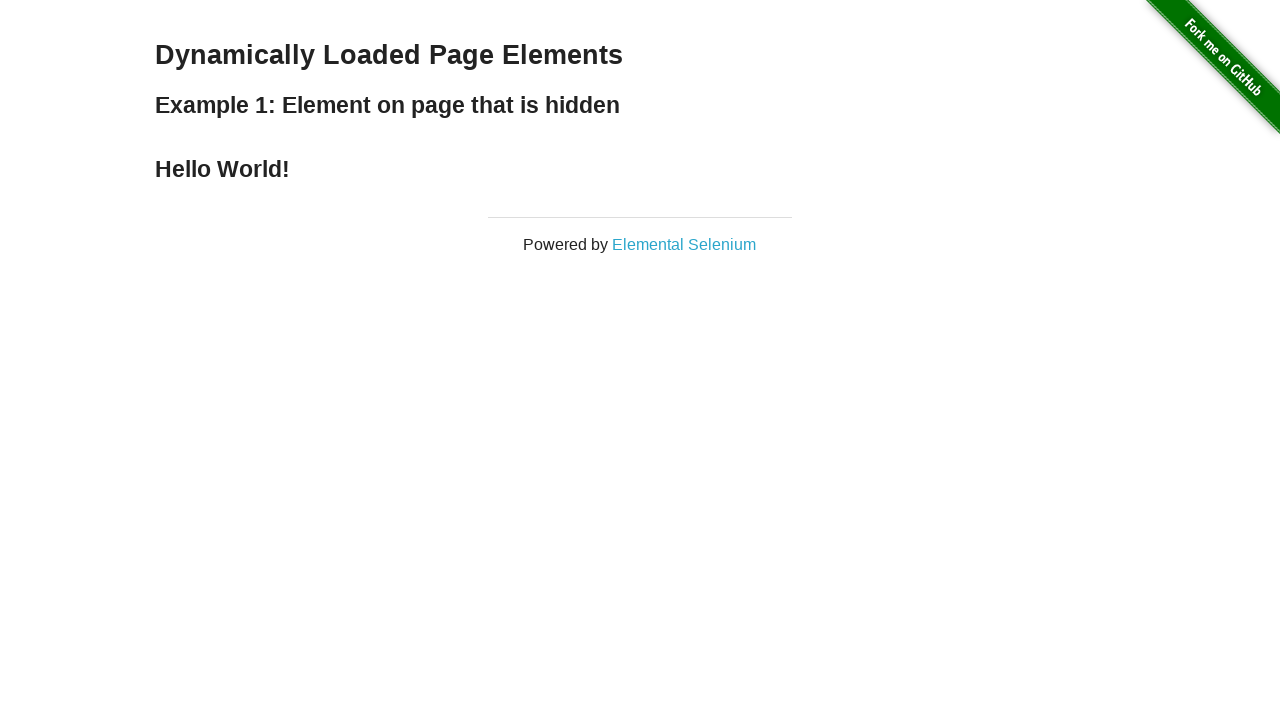

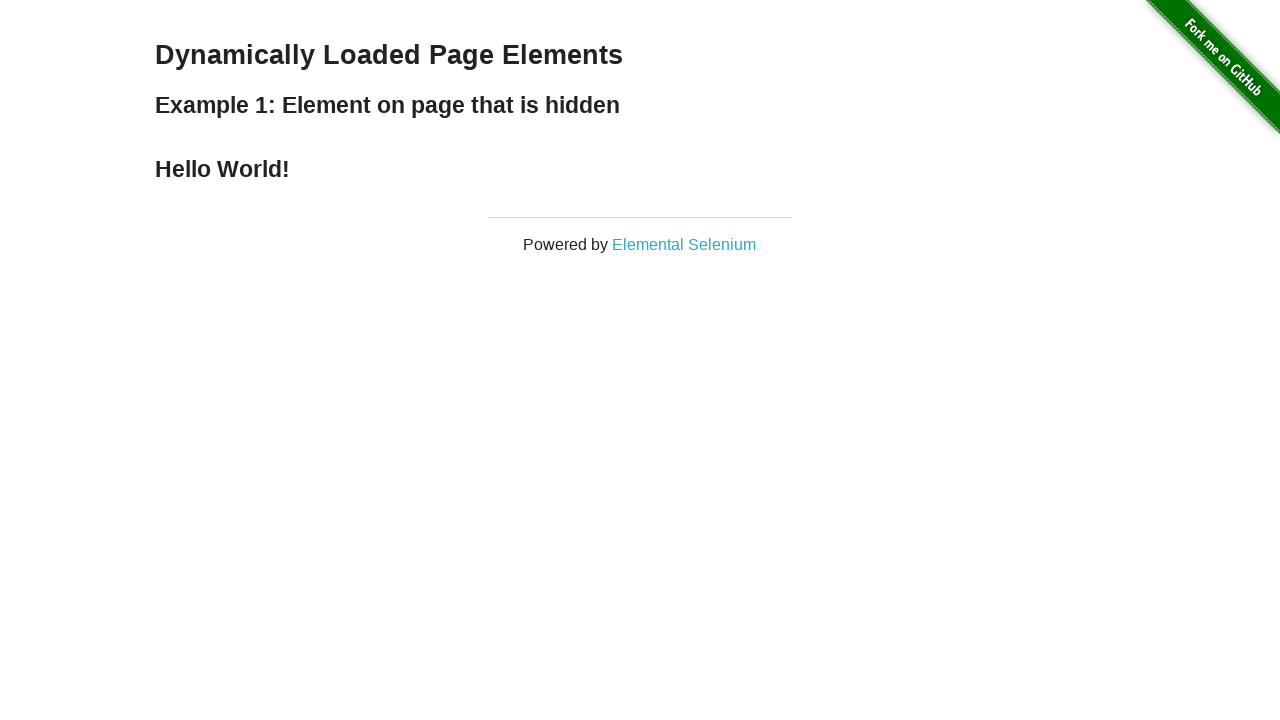